Tests homepage navigation by verifying the main heading text is visible on the DevOps1 homepage

Starting URL: https://devops1.com.au/

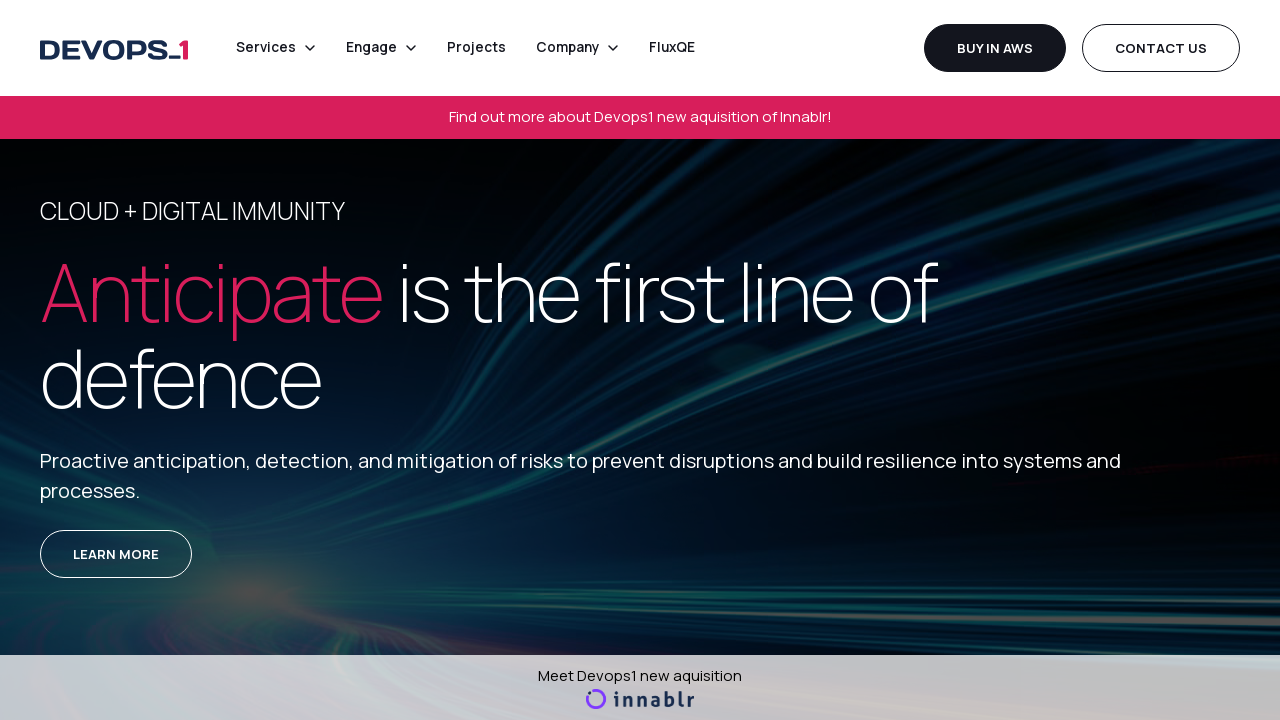

Verified main heading 'Anticipate is the first line of defence' is visible on DevOps1 homepage
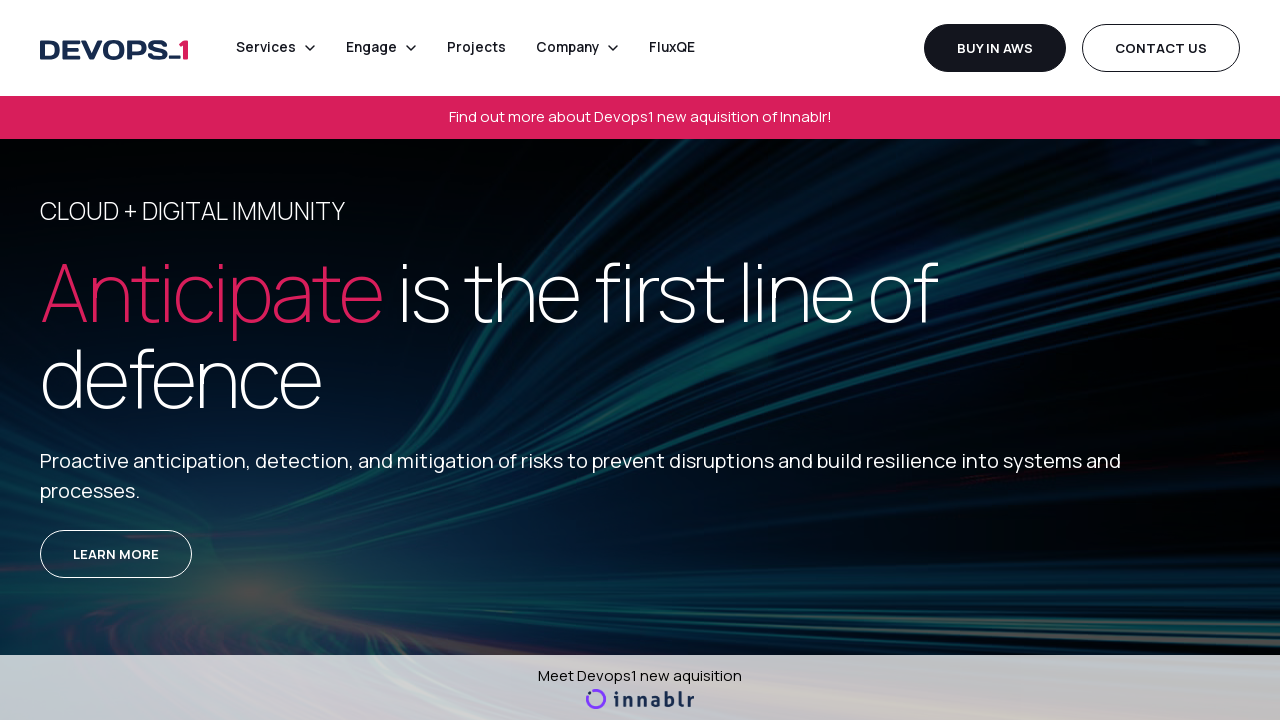

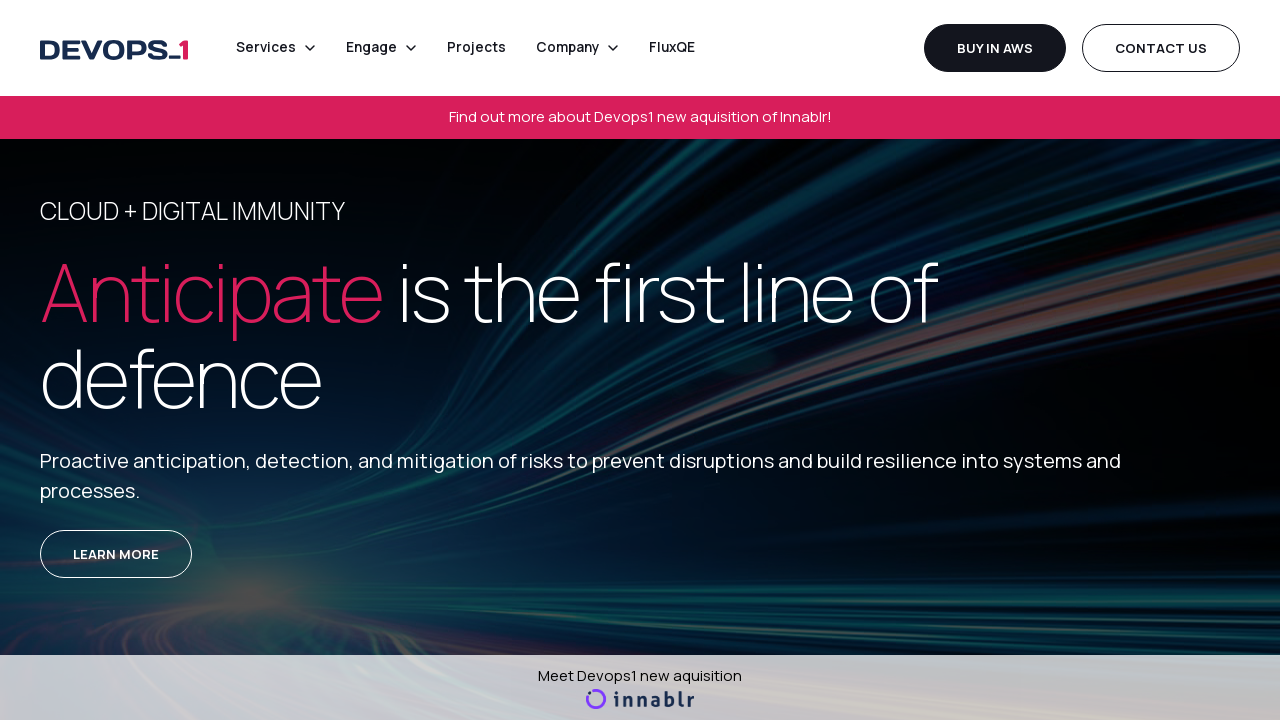